Clicks a button that opens windows after a delay and counts the total number of tabs

Starting URL: https://www.leafground.com/window.xhtml

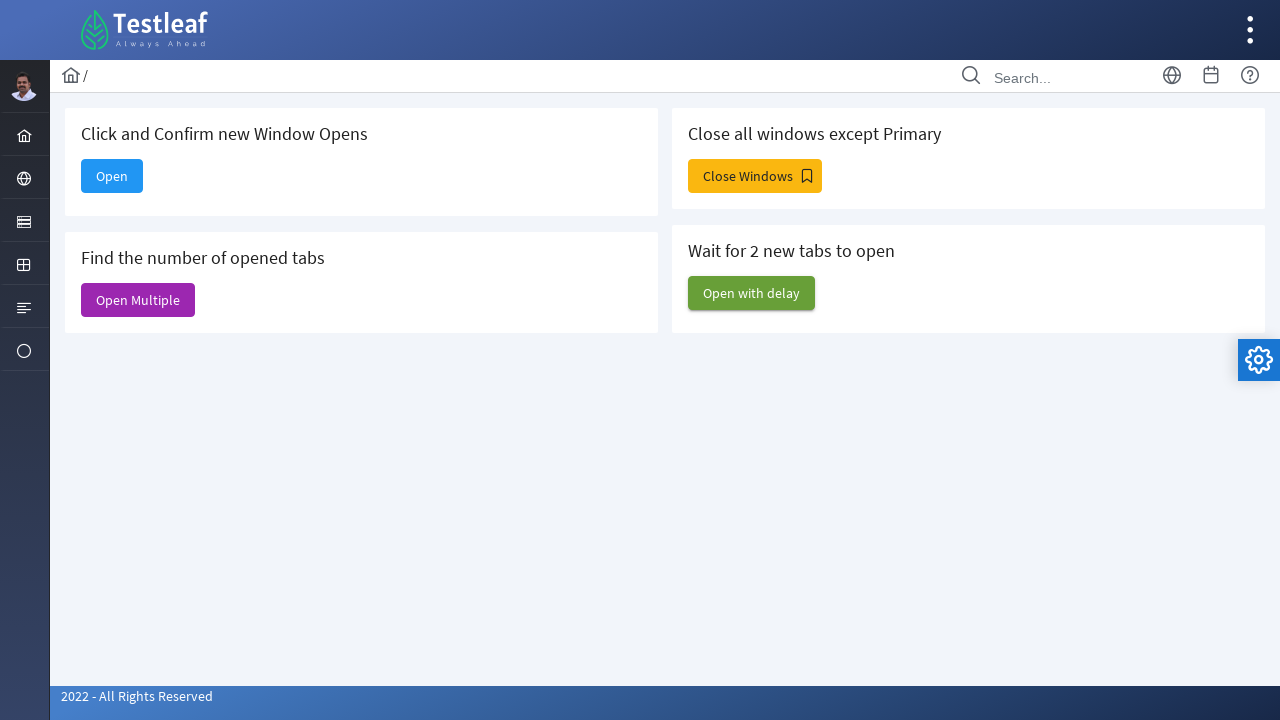

Clicked button to open windows with delay at (752, 293) on #j_idt88\:j_idt95
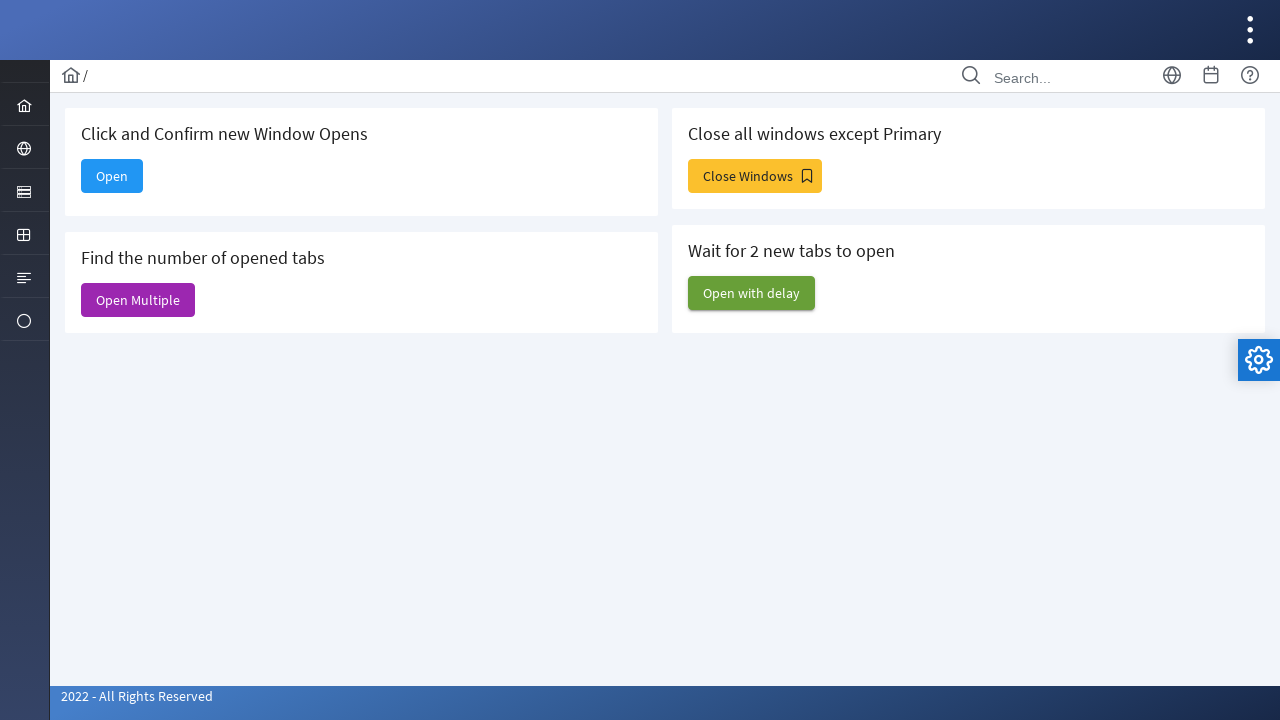

Waited 3000ms for delayed windows to open
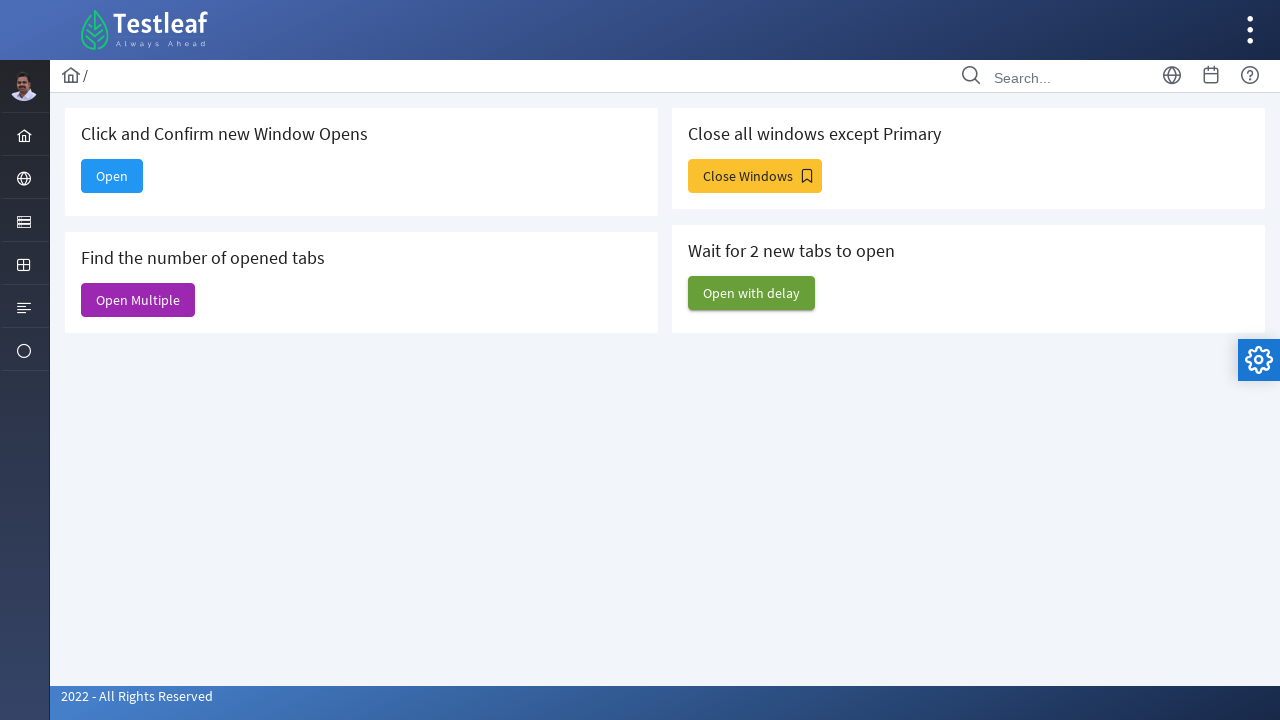

Retrieved all pages from context
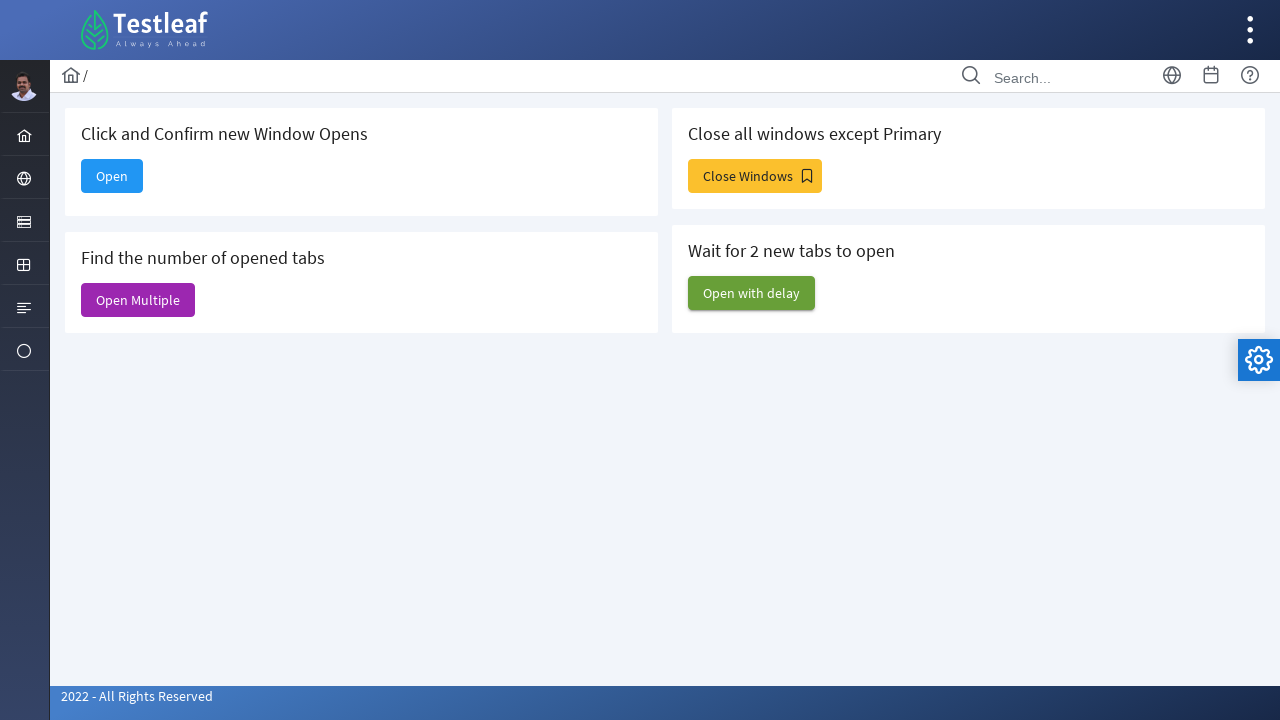

Counted total tabs: 6
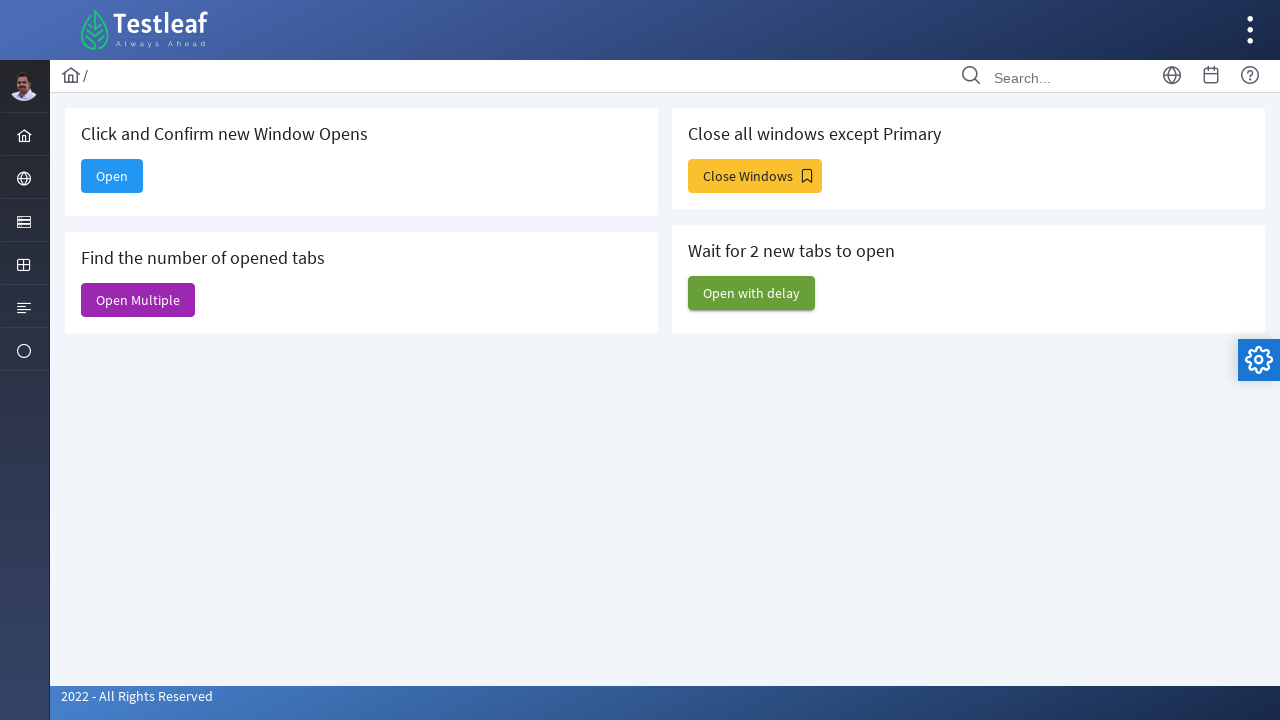

Printed total tab count: 6
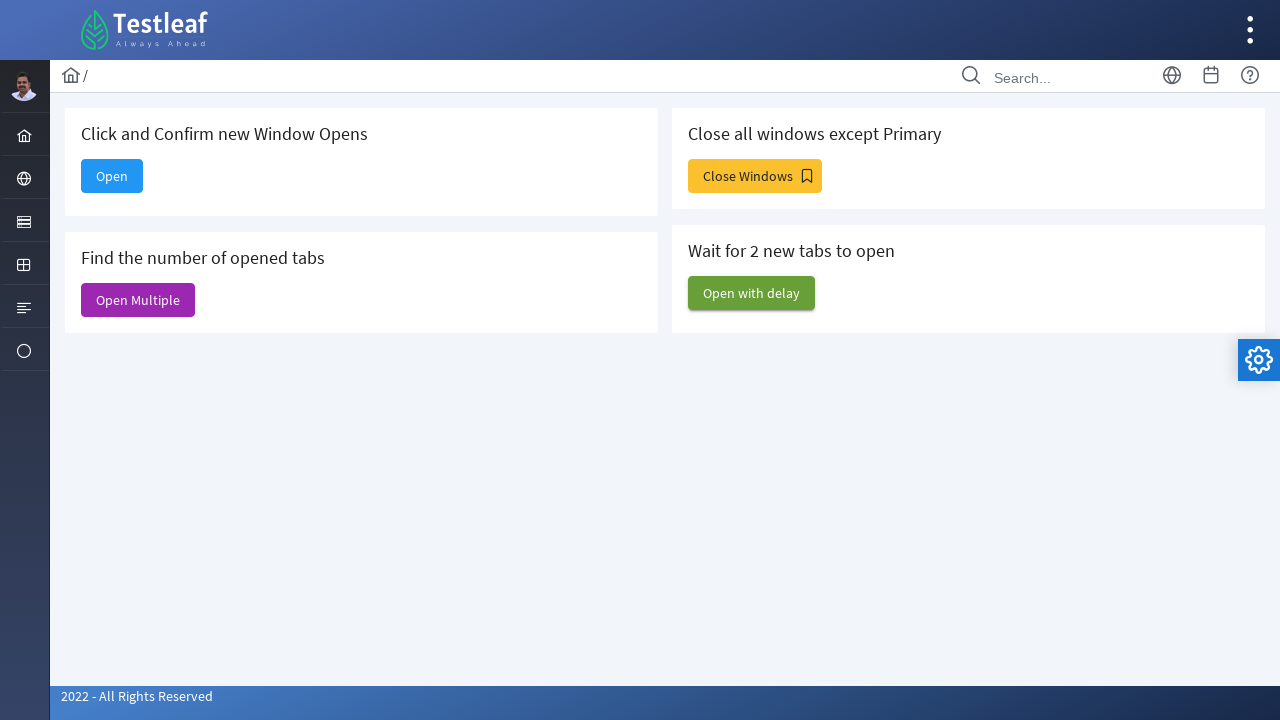

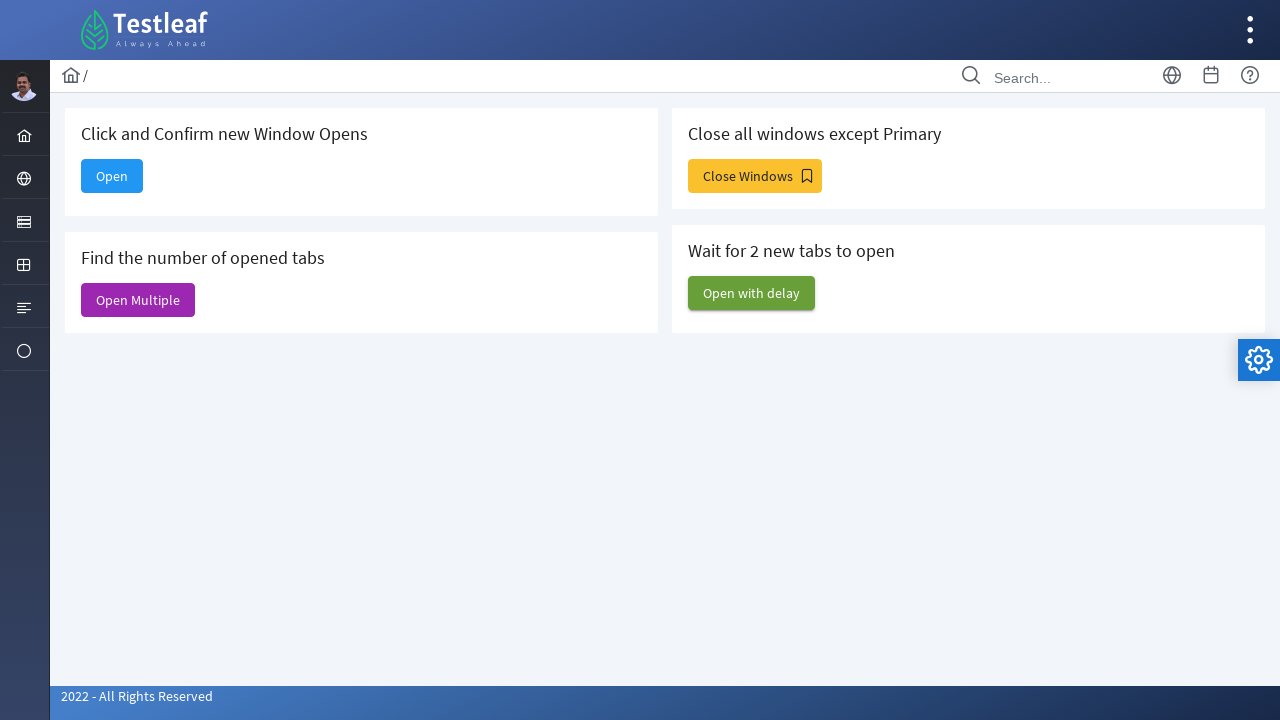